Tests checkbox functionality by checking their state and unchecking them if they are checked

Starting URL: http://the-internet.herokuapp.com/checkboxes

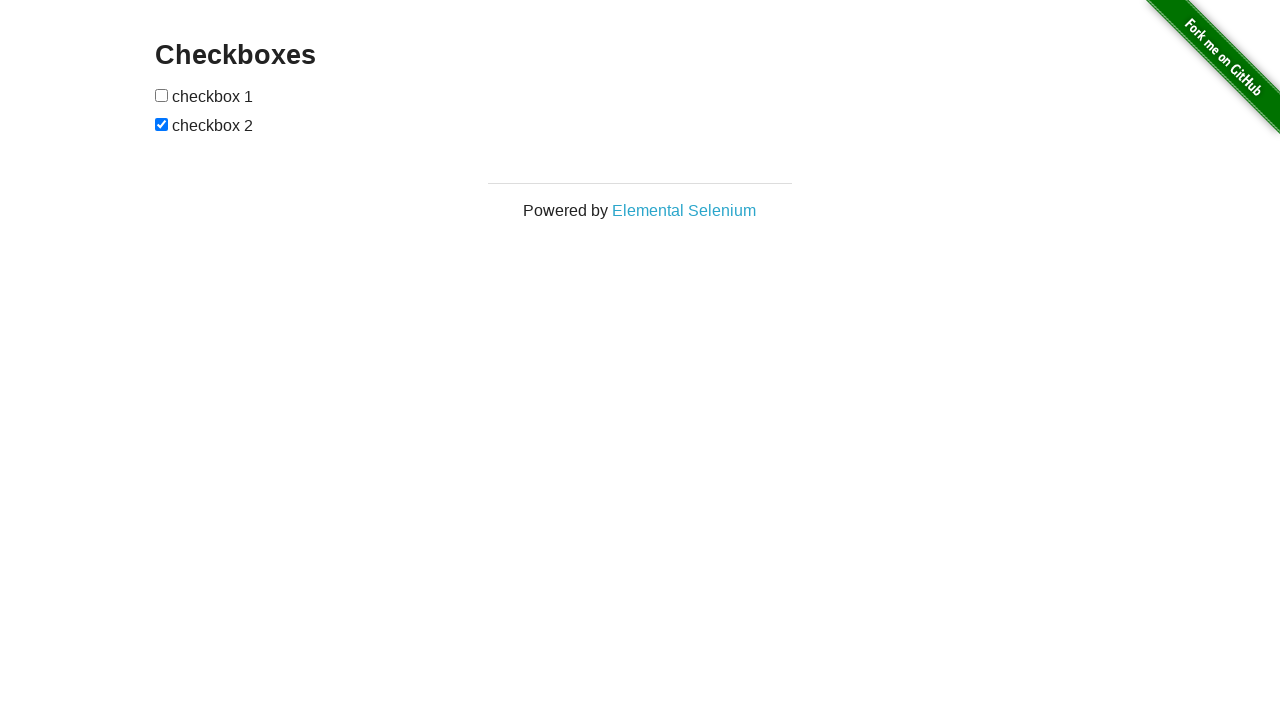

Located first checkbox and checked its state
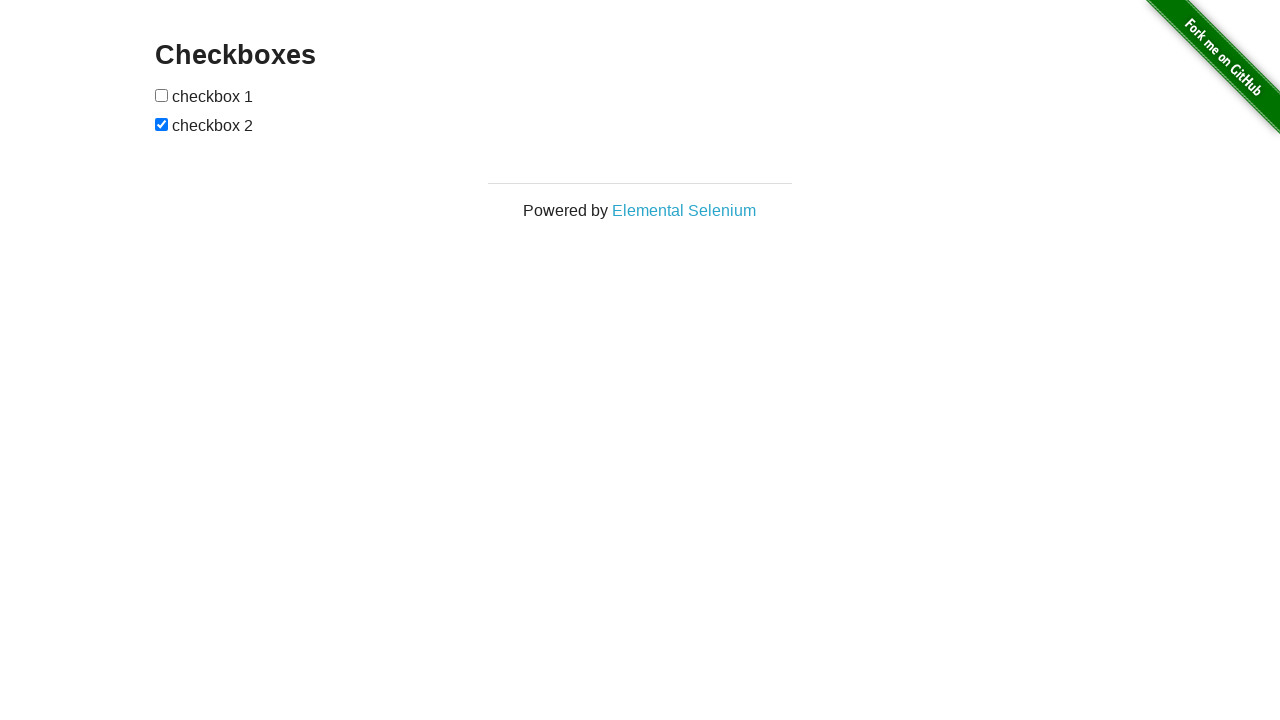

Located second checkbox and checked its state
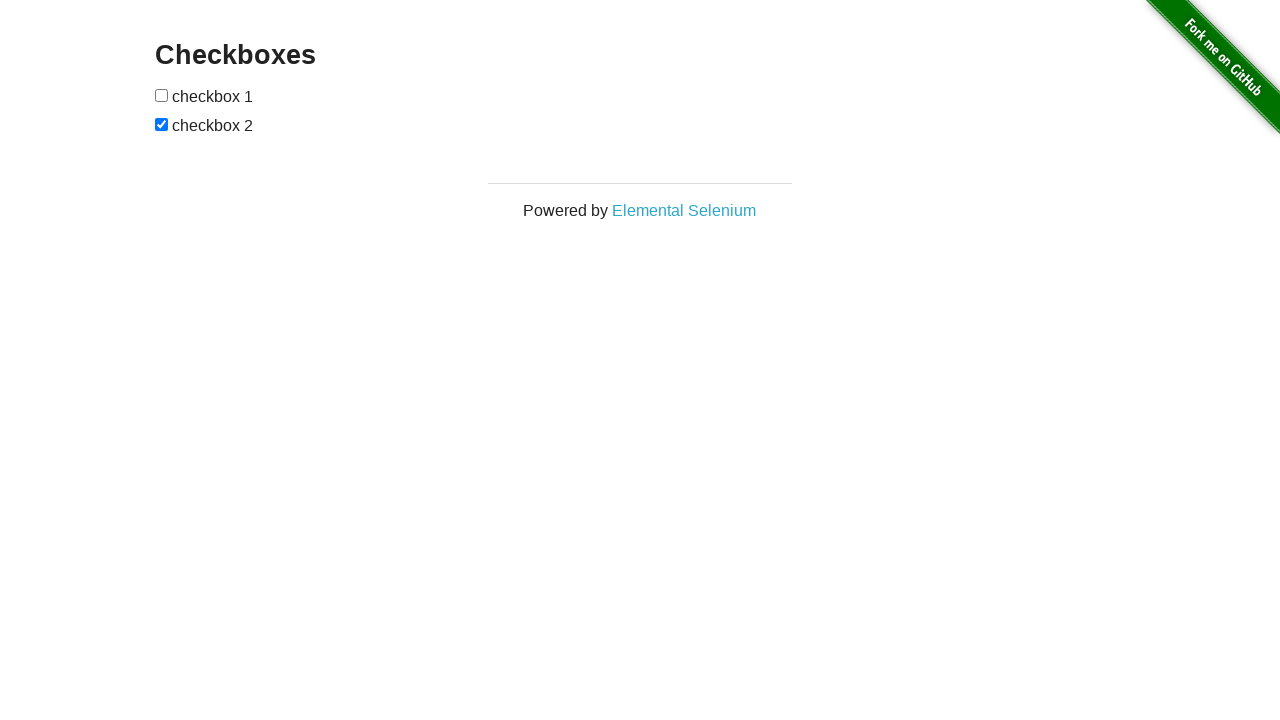

Second checkbox was checked, unchecked it at (162, 124) on xpath=//div[@id='content']/div/form/input[2]
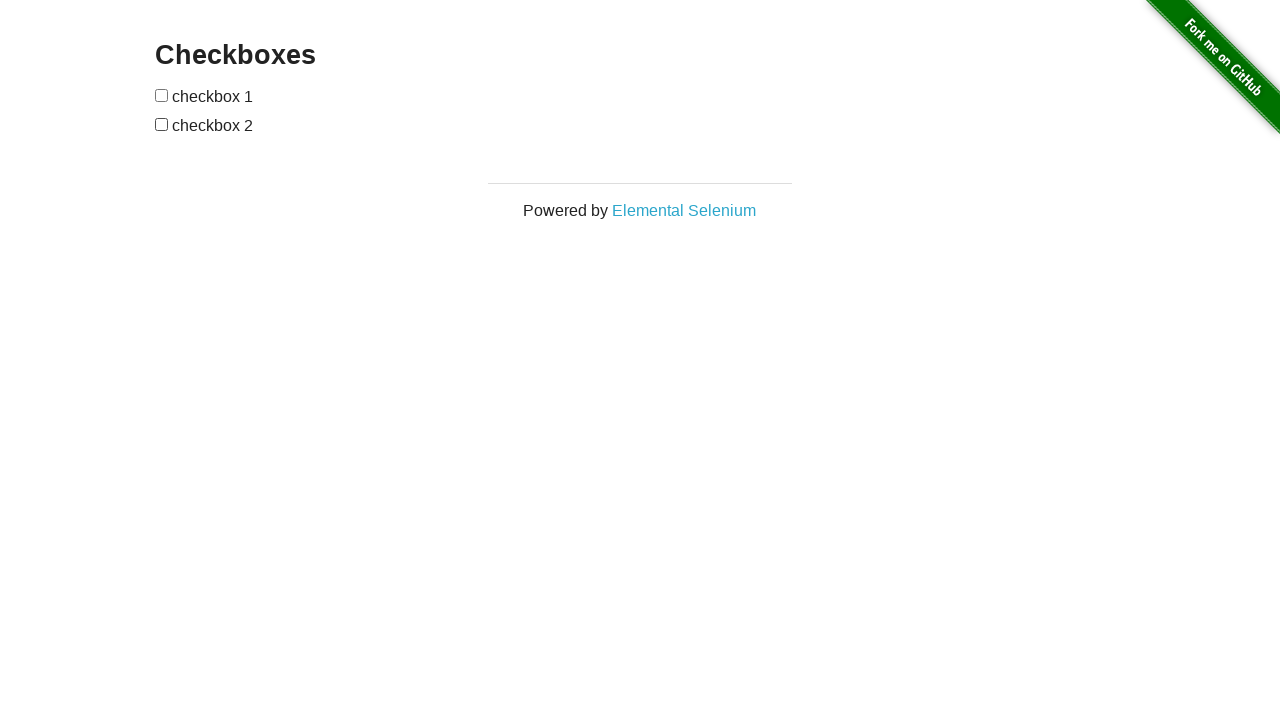

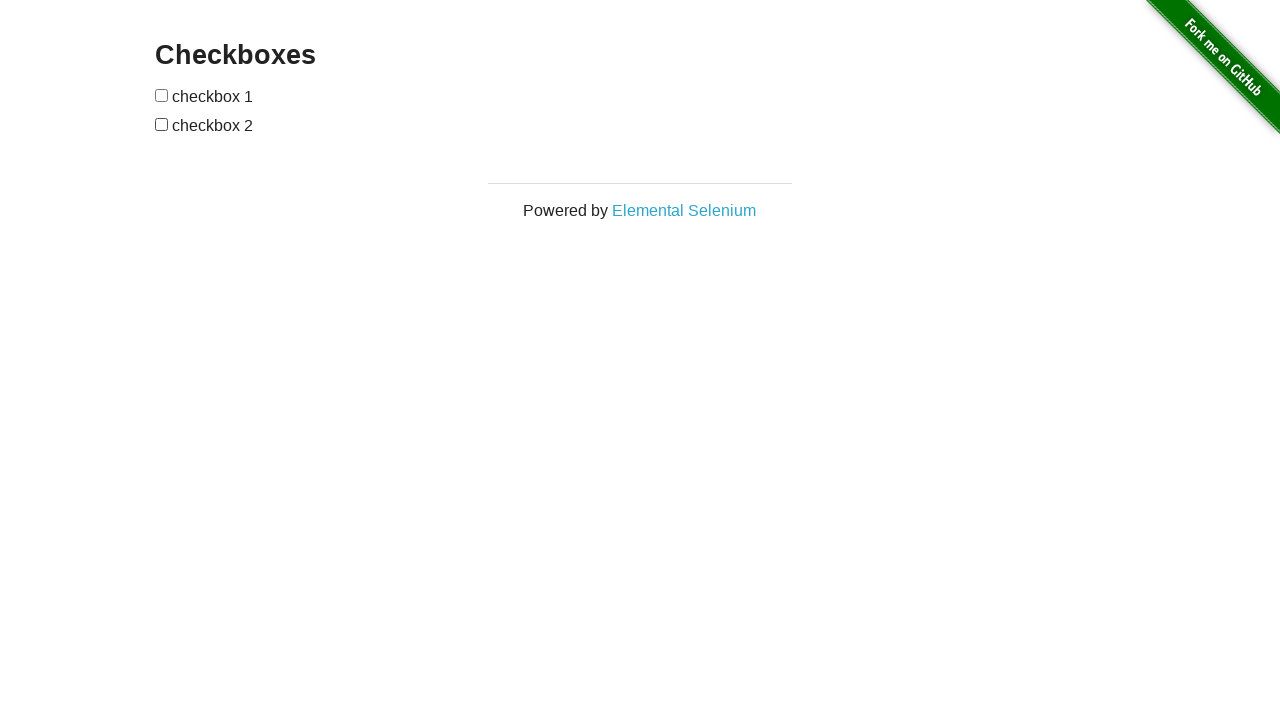